Tests a simple registration form by filling in first name, last name, email, and phone number fields, then submitting the form and handling the confirmation alert.

Starting URL: https://v1.training-support.net/selenium/simple-form

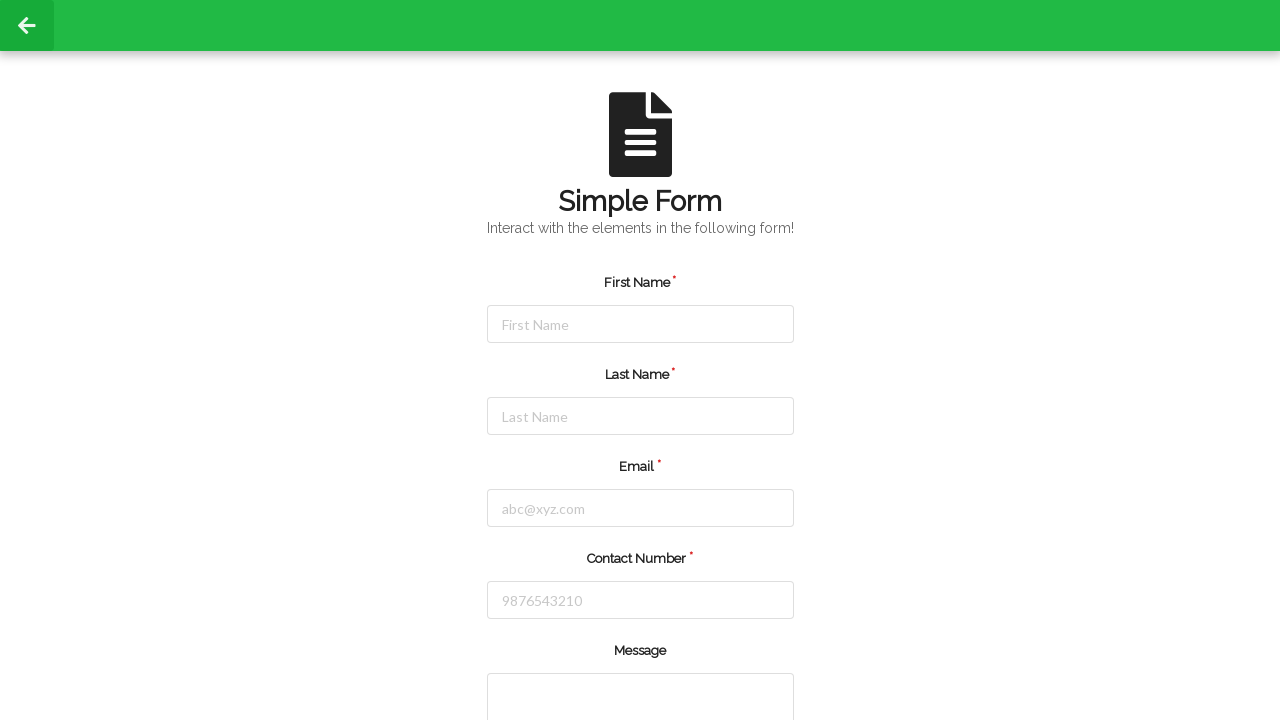

Filled first name field with 'Michael' on #firstName
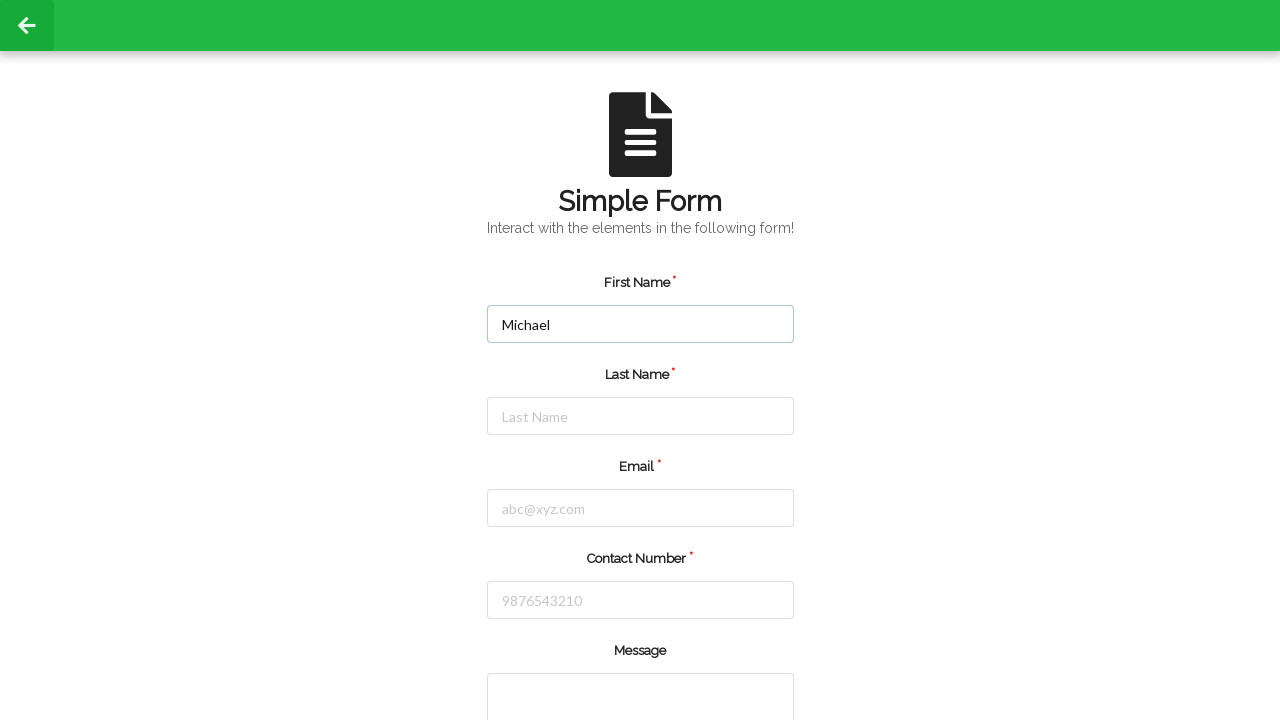

Filled last name field with 'Thompson' on #lastName
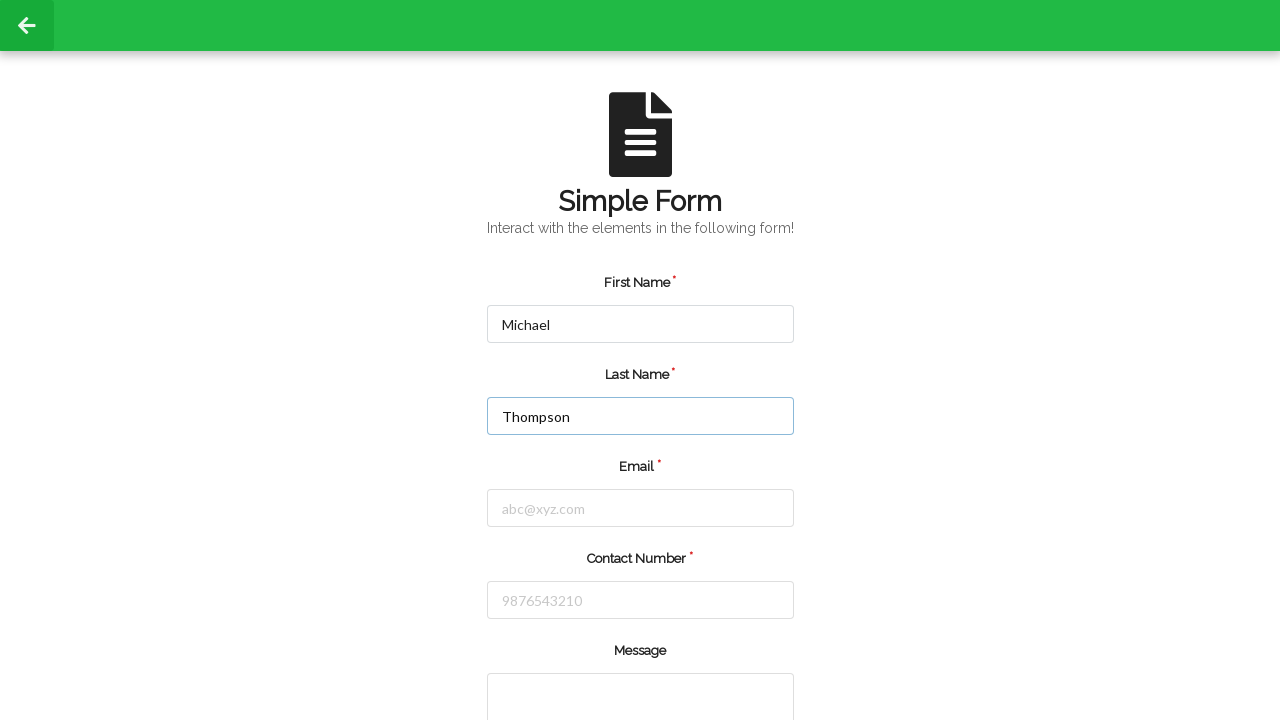

Filled email field with 'michael.thompson@testmail.com' on #email
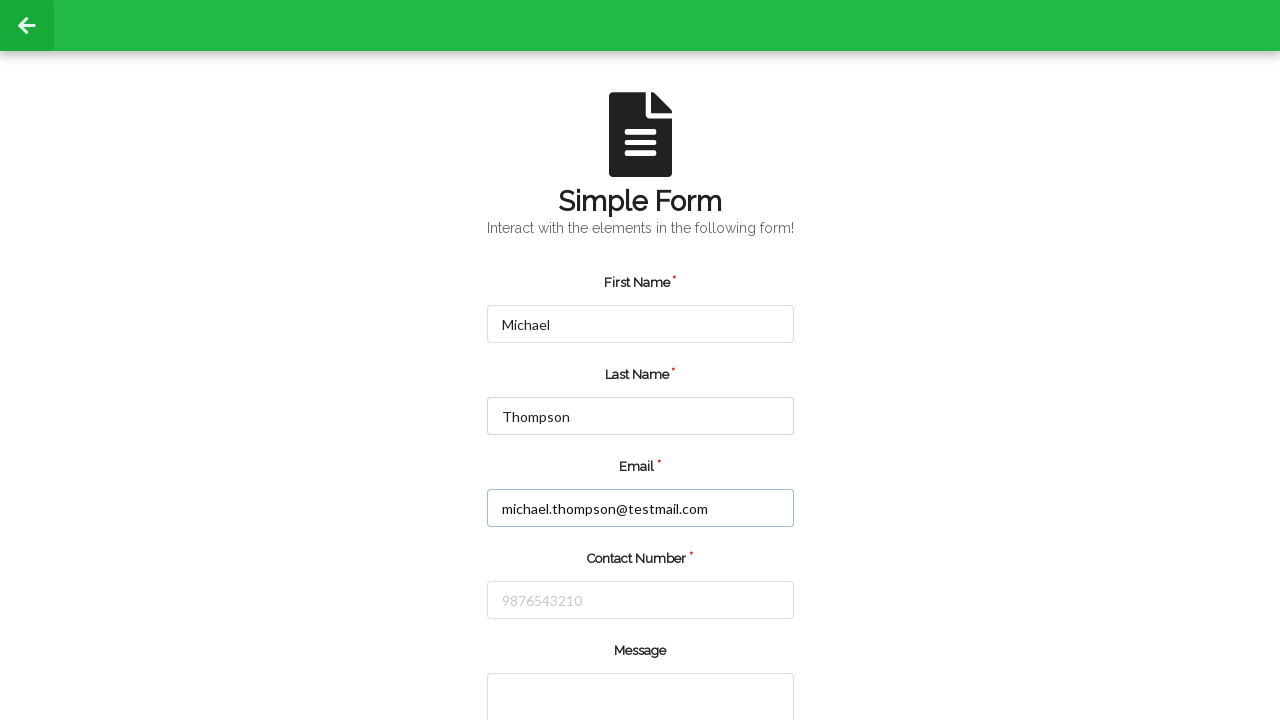

Filled phone number field with '5551234567' on #number
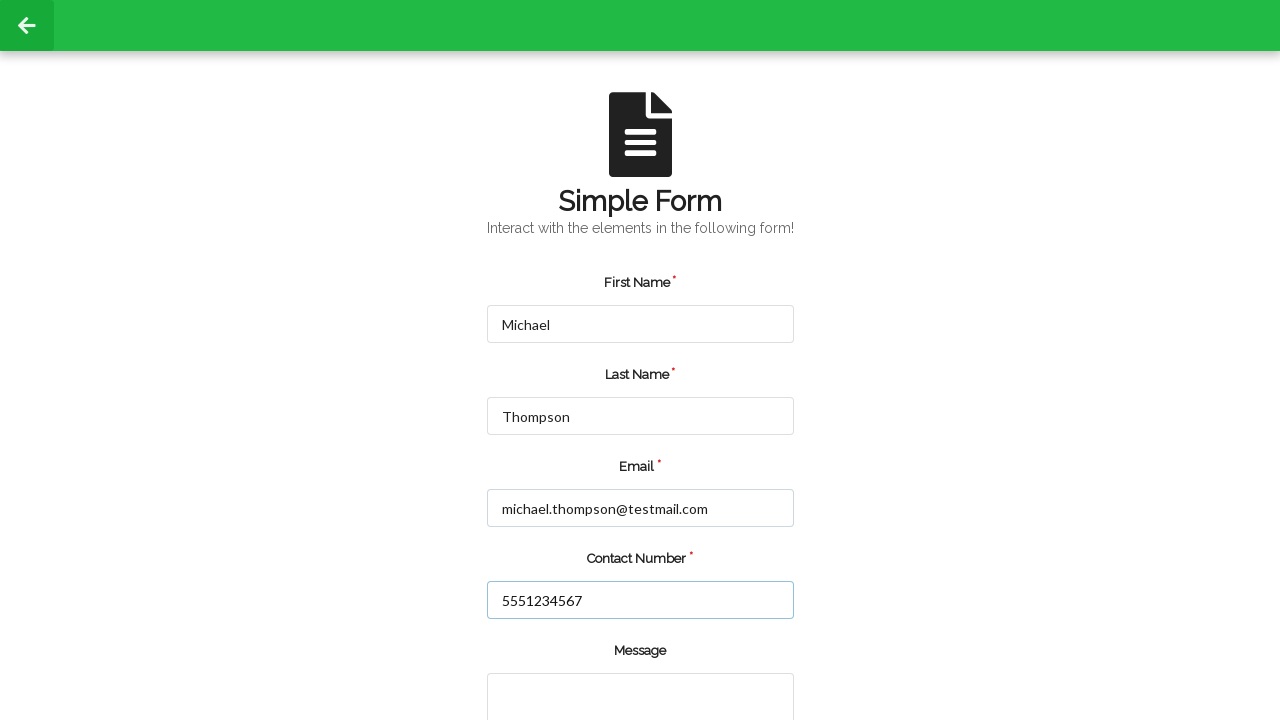

Clicked the submit button at (558, 660) on input.green
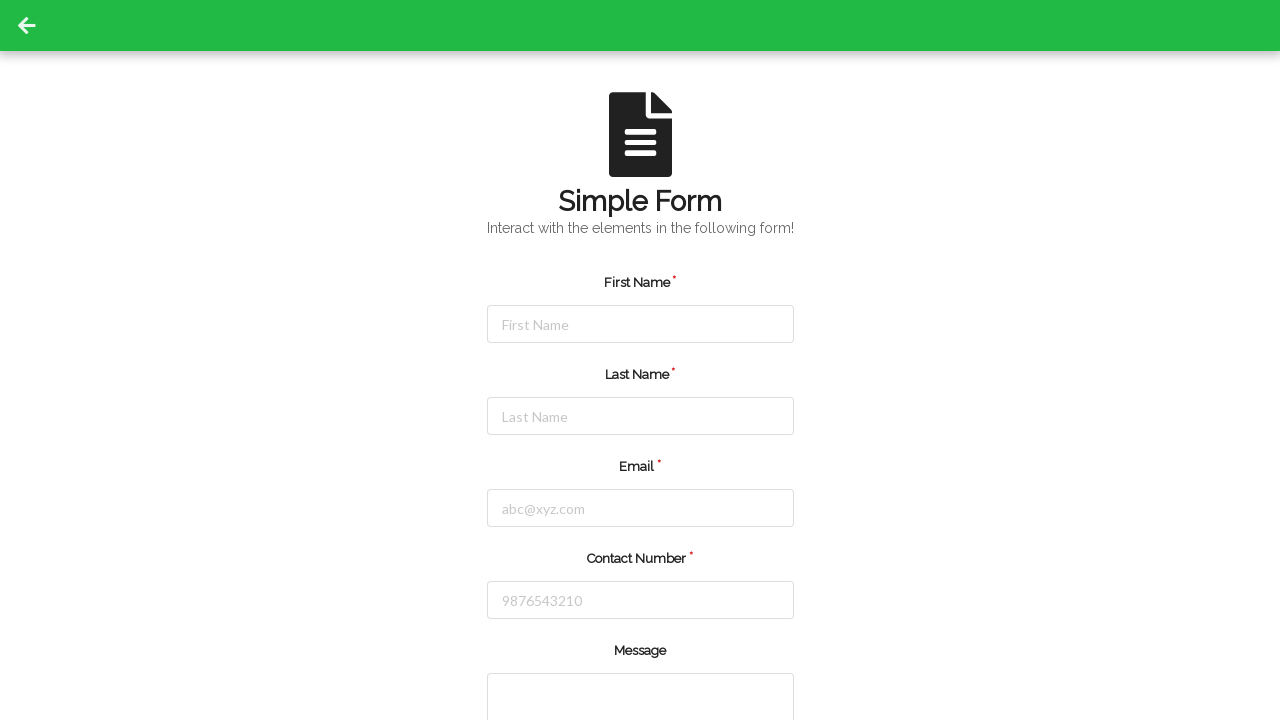

Set up alert dialog handler to accept alerts
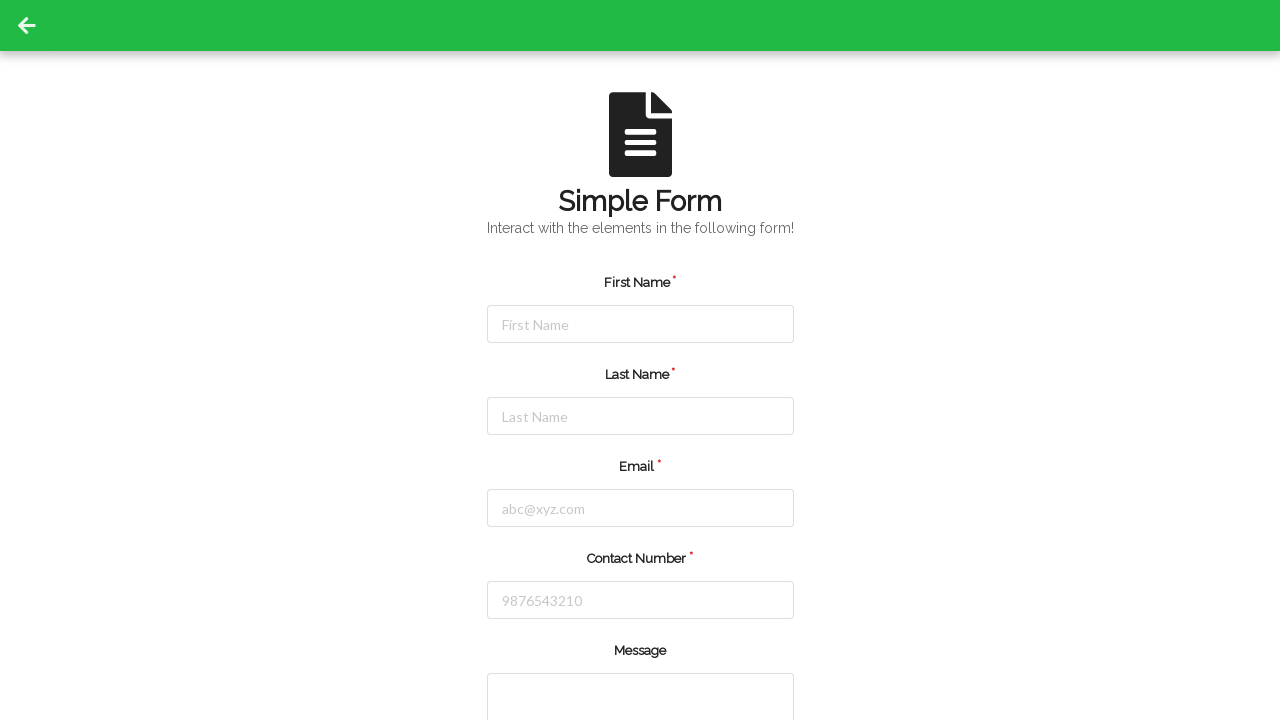

Waited for confirmation alert to appear and be handled
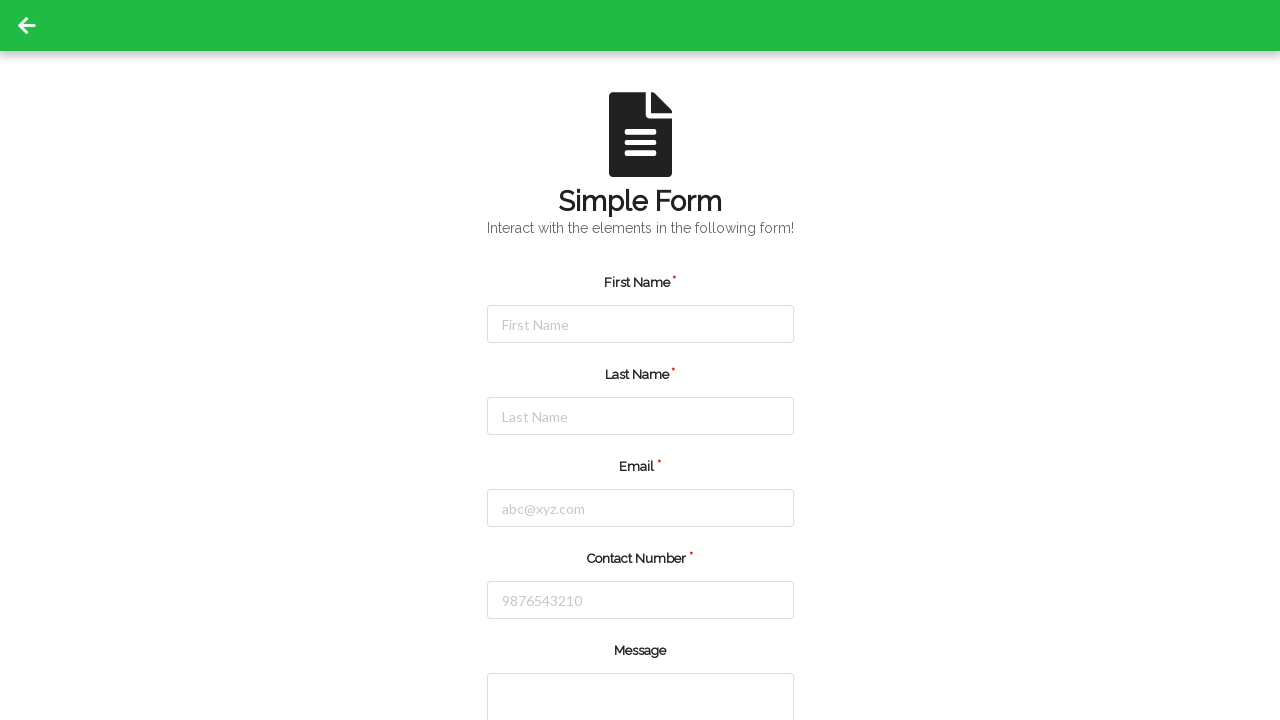

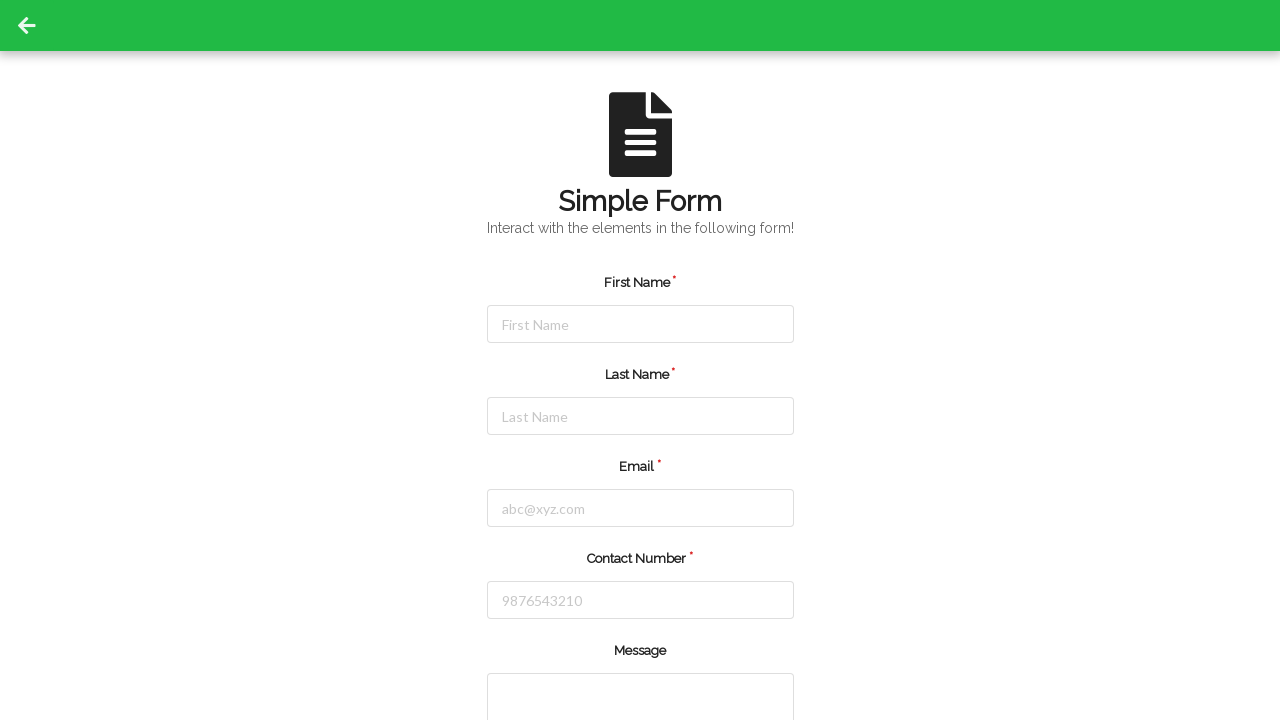